Tests loading multiple Colombian football league pages on FlashScore by navigating to each league URL and verifying that heading information elements are present on each page.

Starting URL: https://www.flashscore.co/futbol/colombia/primera-a/

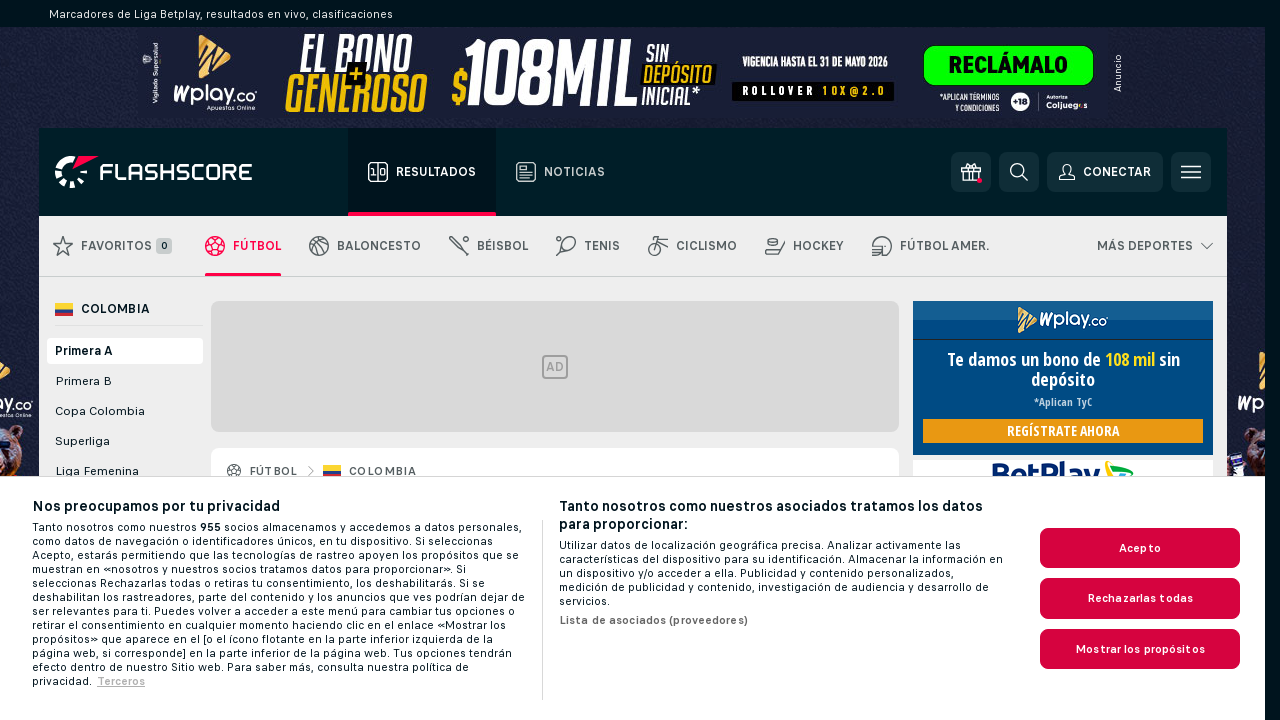

Waited for heading info elements to load on Primera A page
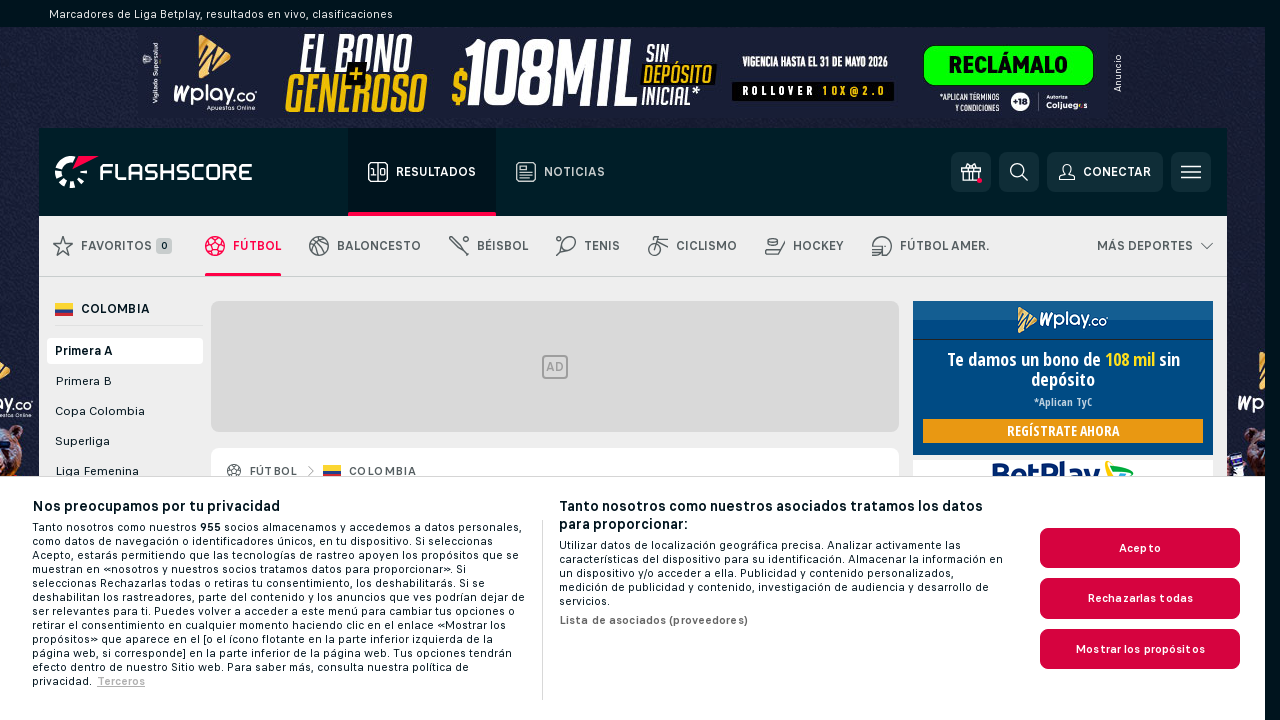

Navigated to Primera B league page
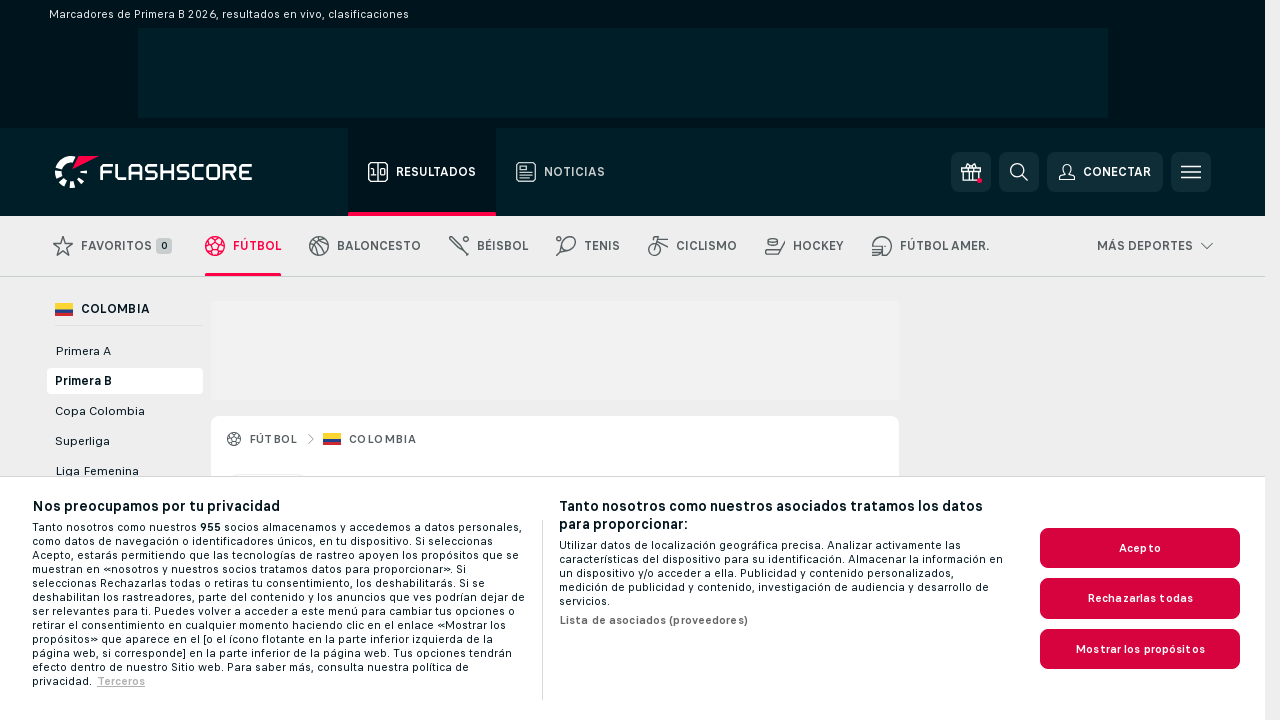

Waited for heading info elements to load on Primera B page
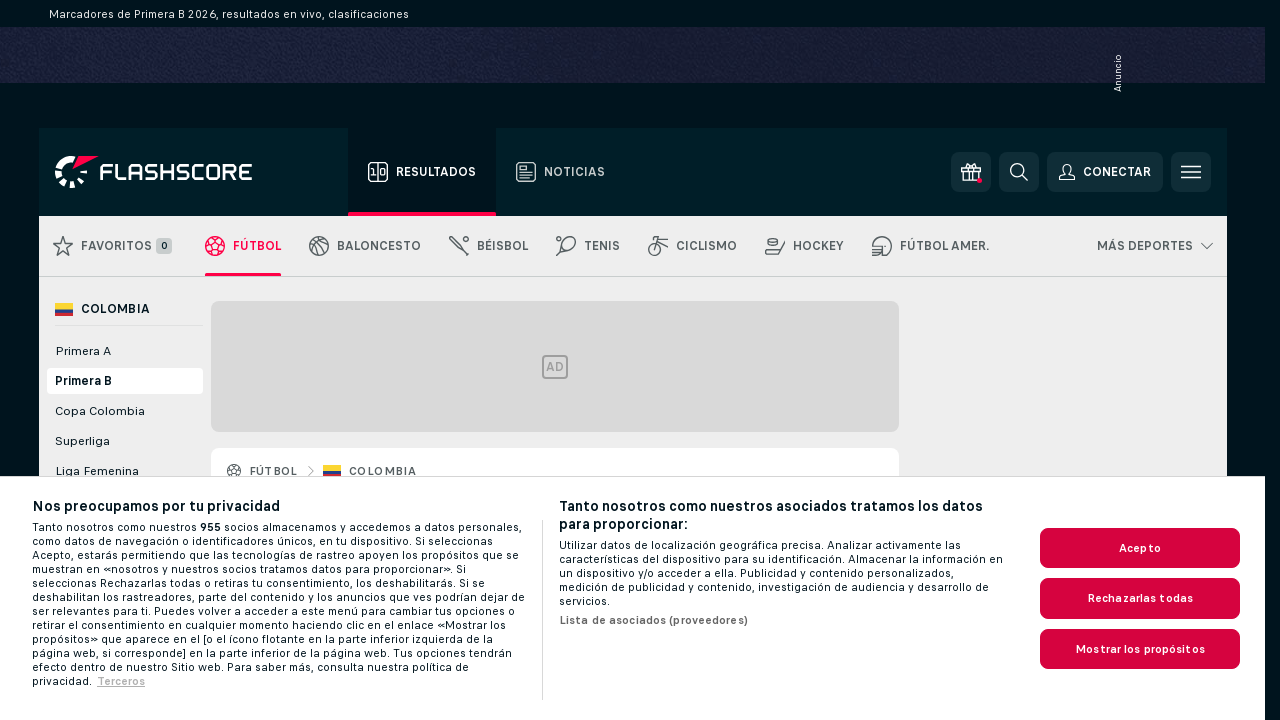

Navigated to Liga Femenina league page
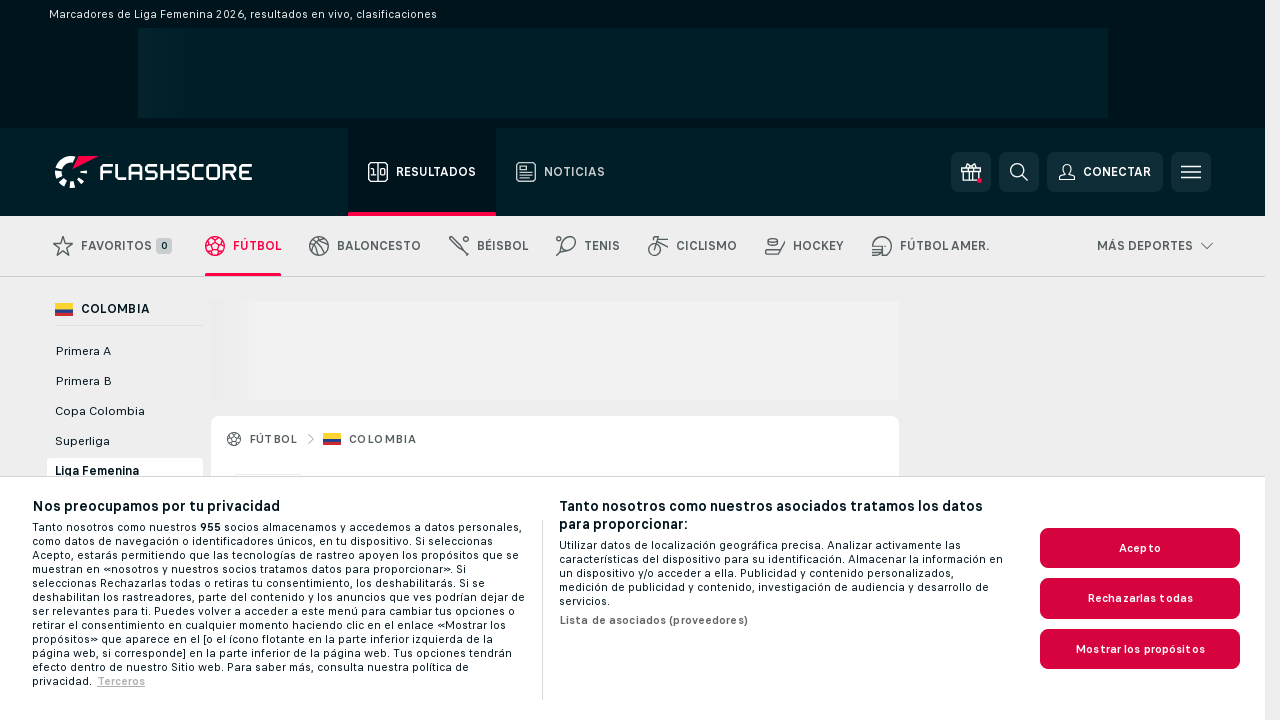

Waited for heading info elements to load on Liga Femenina page
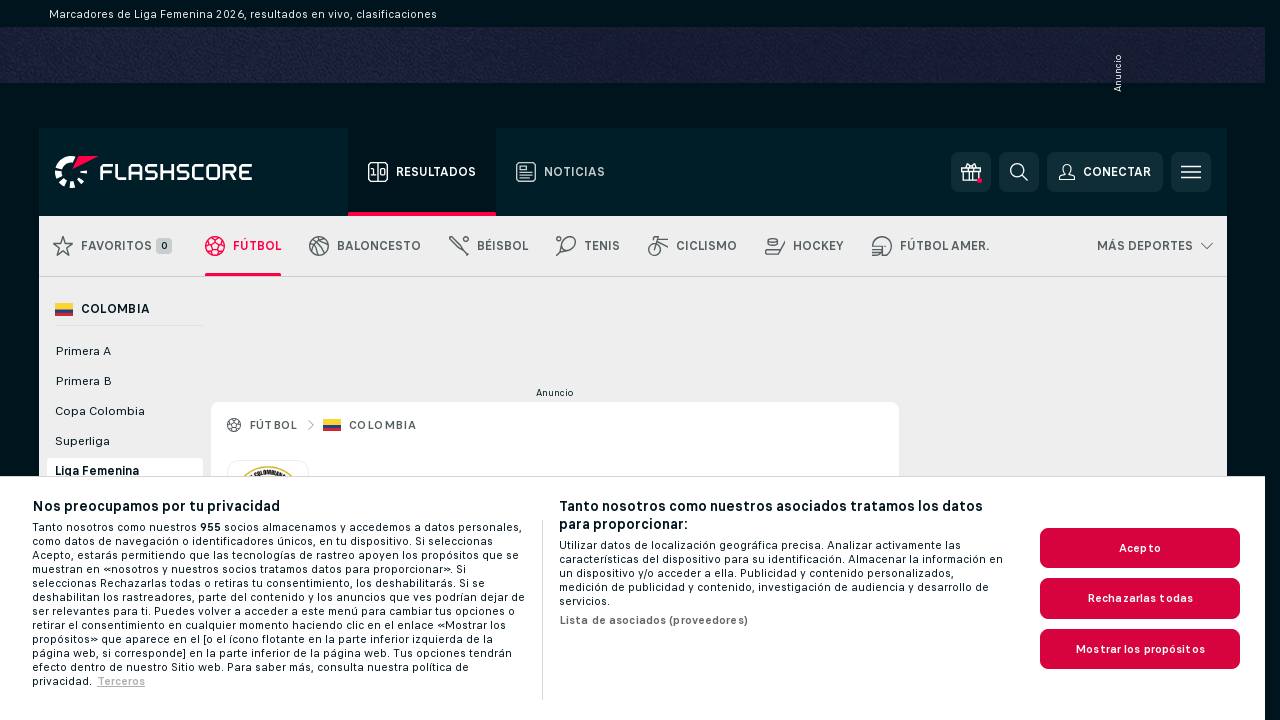

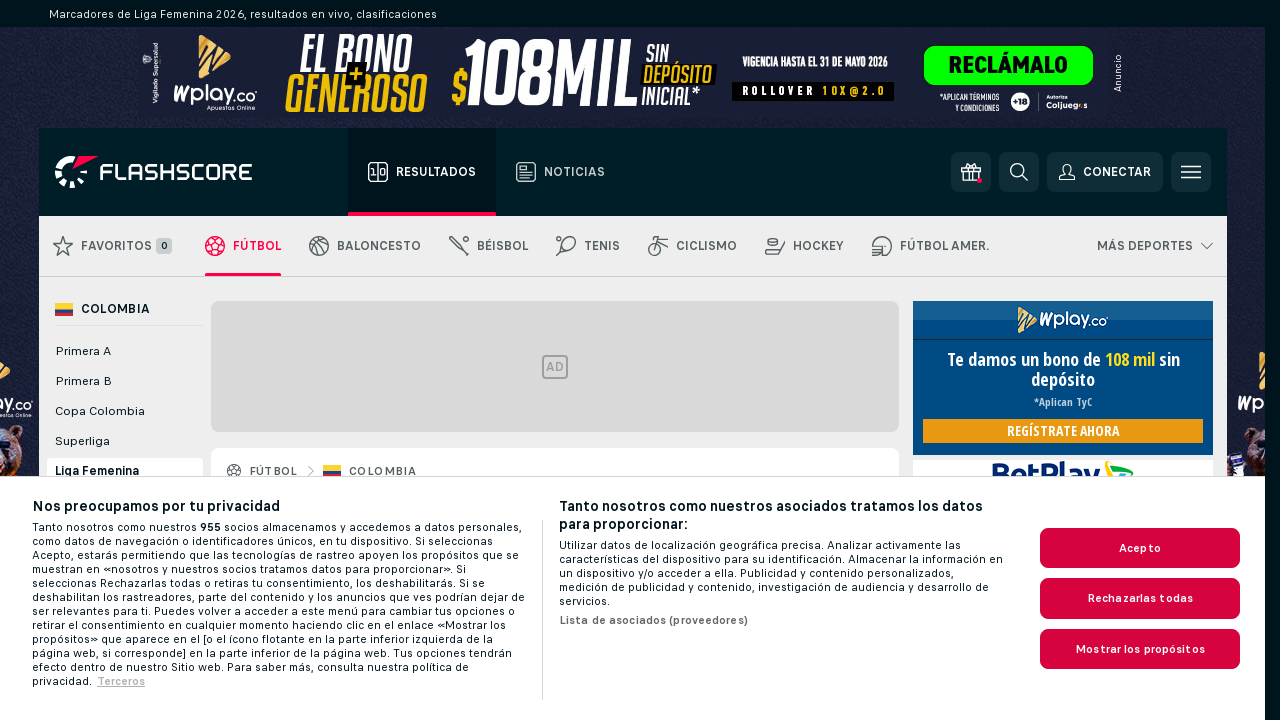